Tests that a todo item is removed when edited to an empty string

Starting URL: https://demo.playwright.dev/todomvc

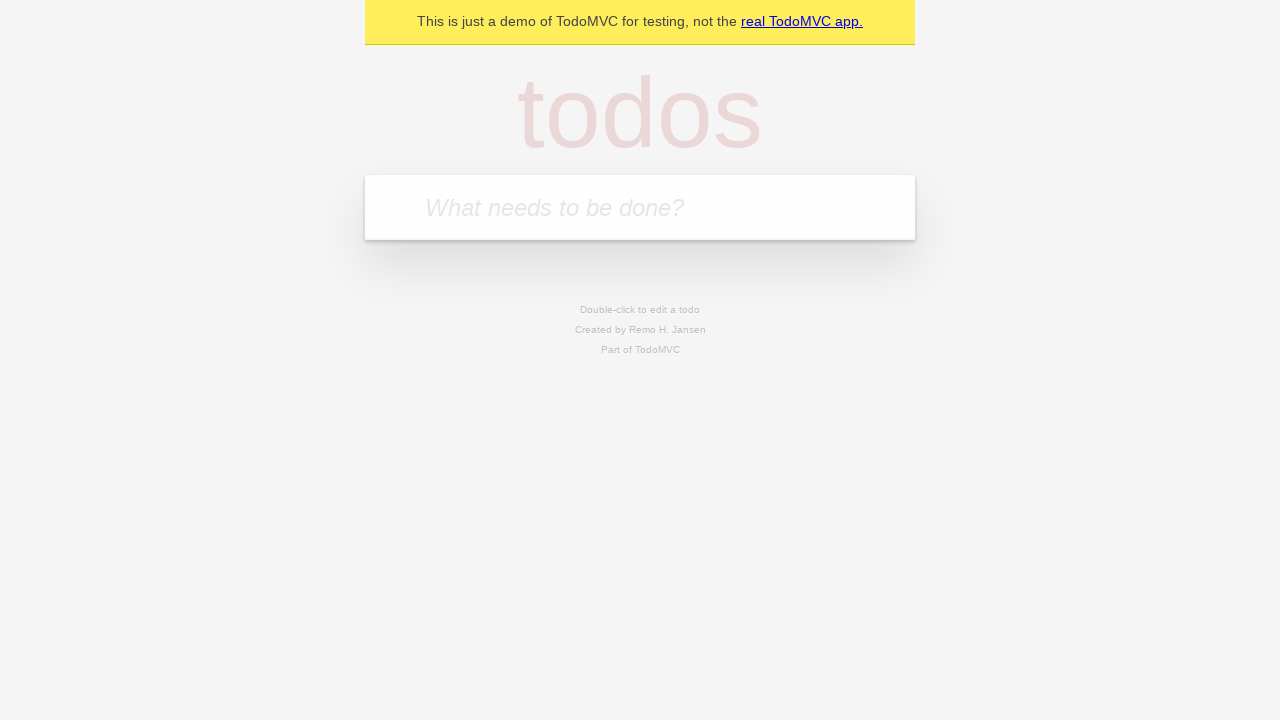

Filled todo input with 'buy some cheese' on internal:attr=[placeholder="What needs to be done?"i]
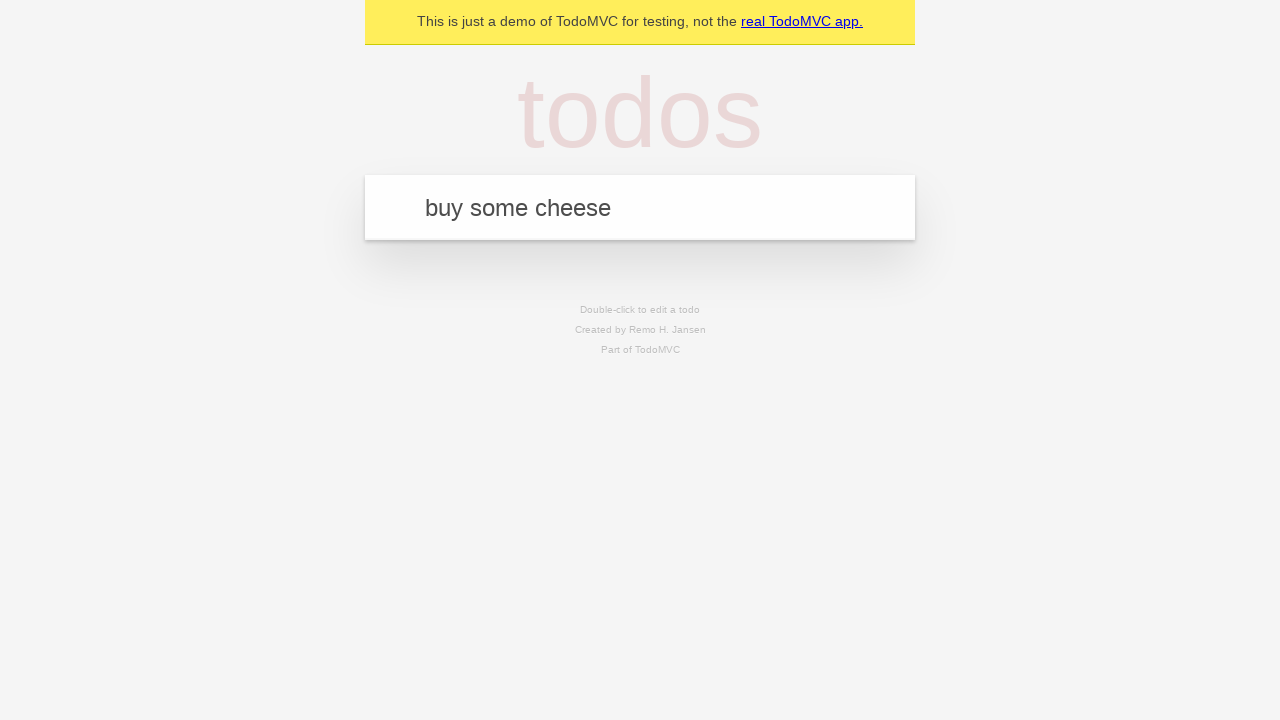

Pressed Enter to create first todo on internal:attr=[placeholder="What needs to be done?"i]
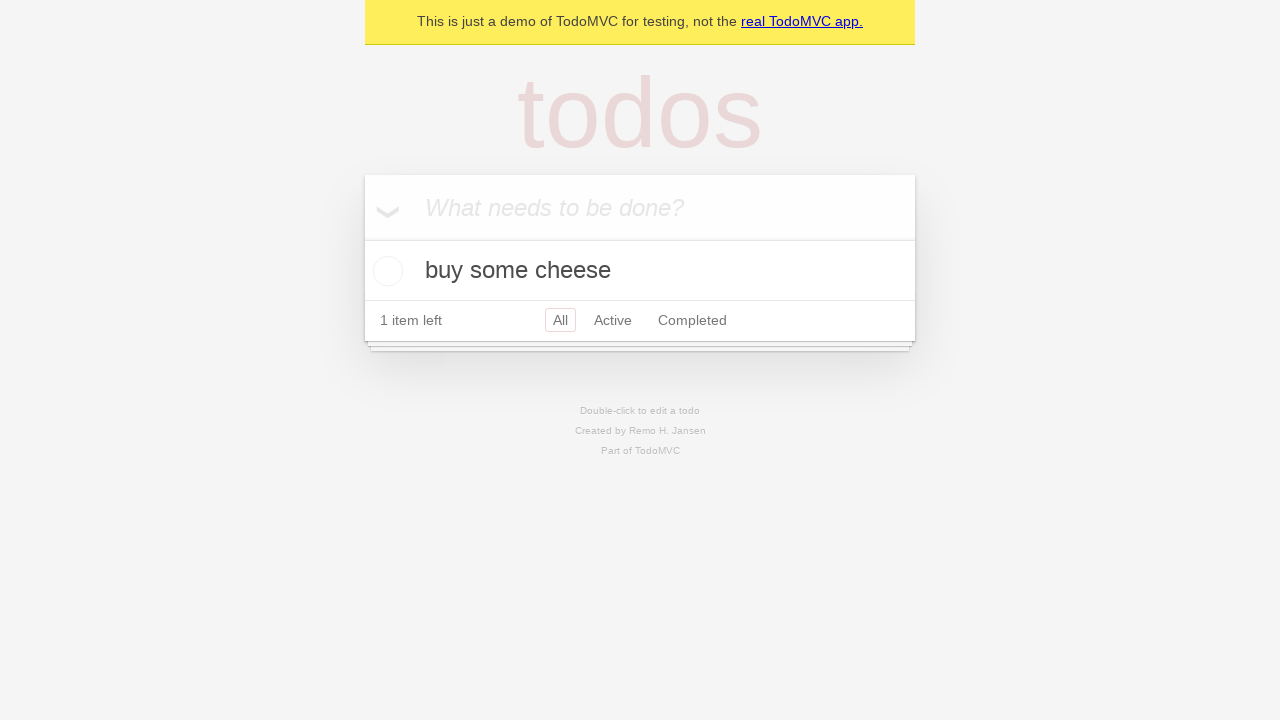

Filled todo input with 'feed the cat' on internal:attr=[placeholder="What needs to be done?"i]
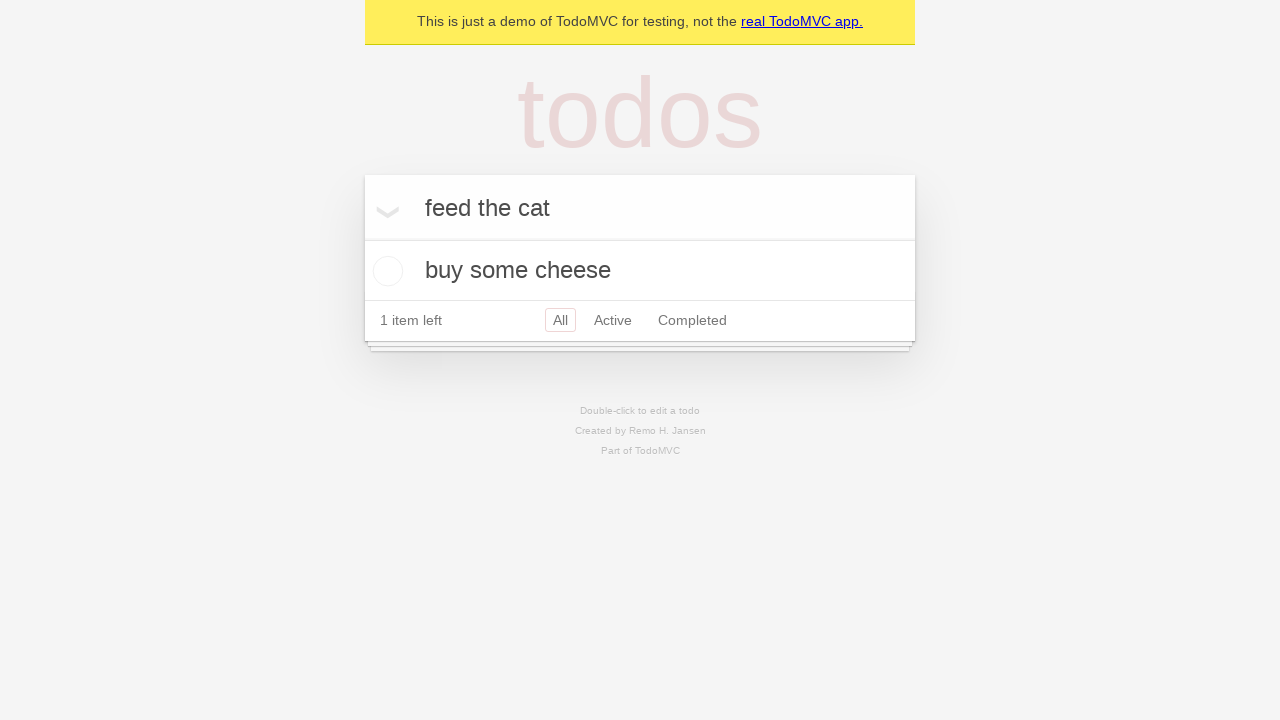

Pressed Enter to create second todo on internal:attr=[placeholder="What needs to be done?"i]
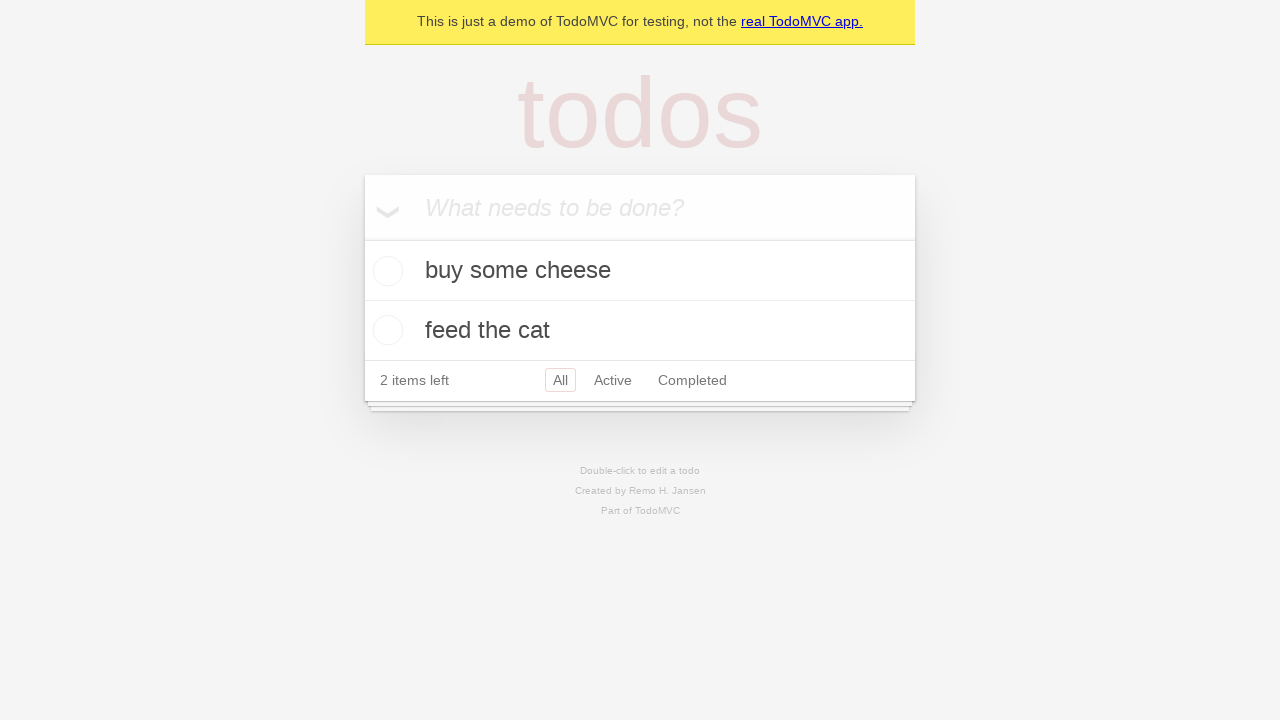

Filled todo input with 'book a doctors appointment' on internal:attr=[placeholder="What needs to be done?"i]
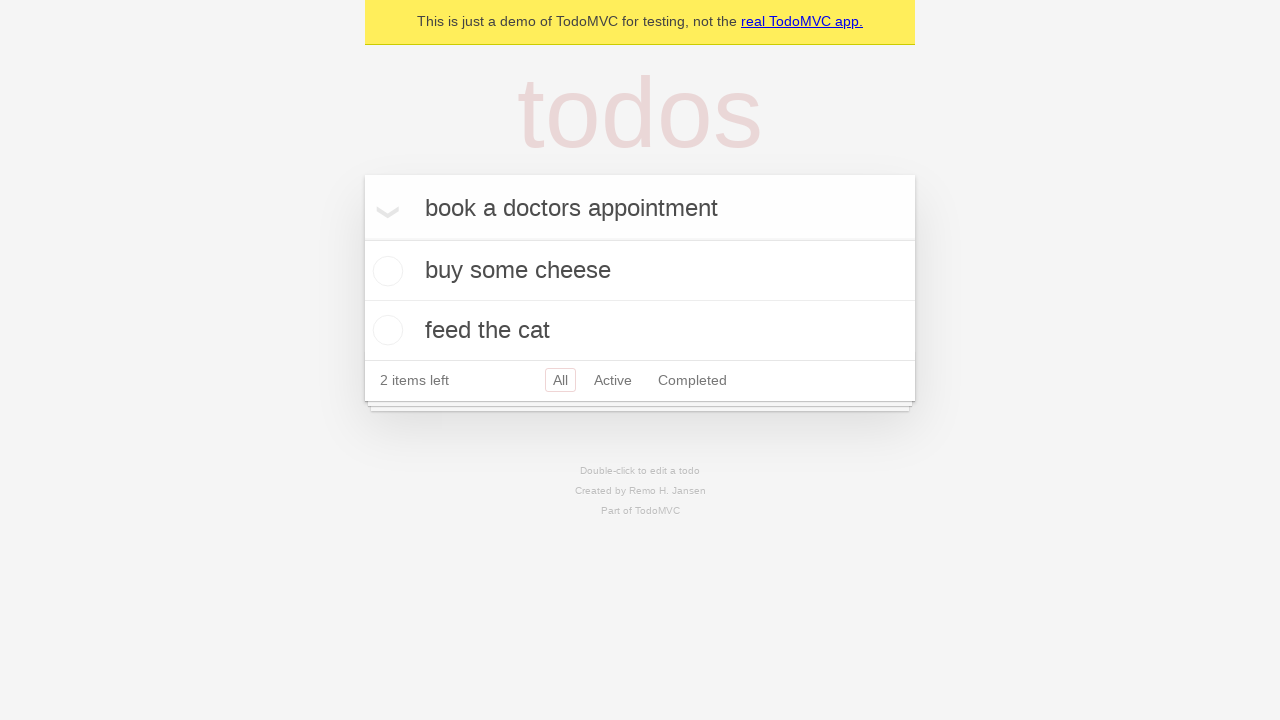

Pressed Enter to create third todo on internal:attr=[placeholder="What needs to be done?"i]
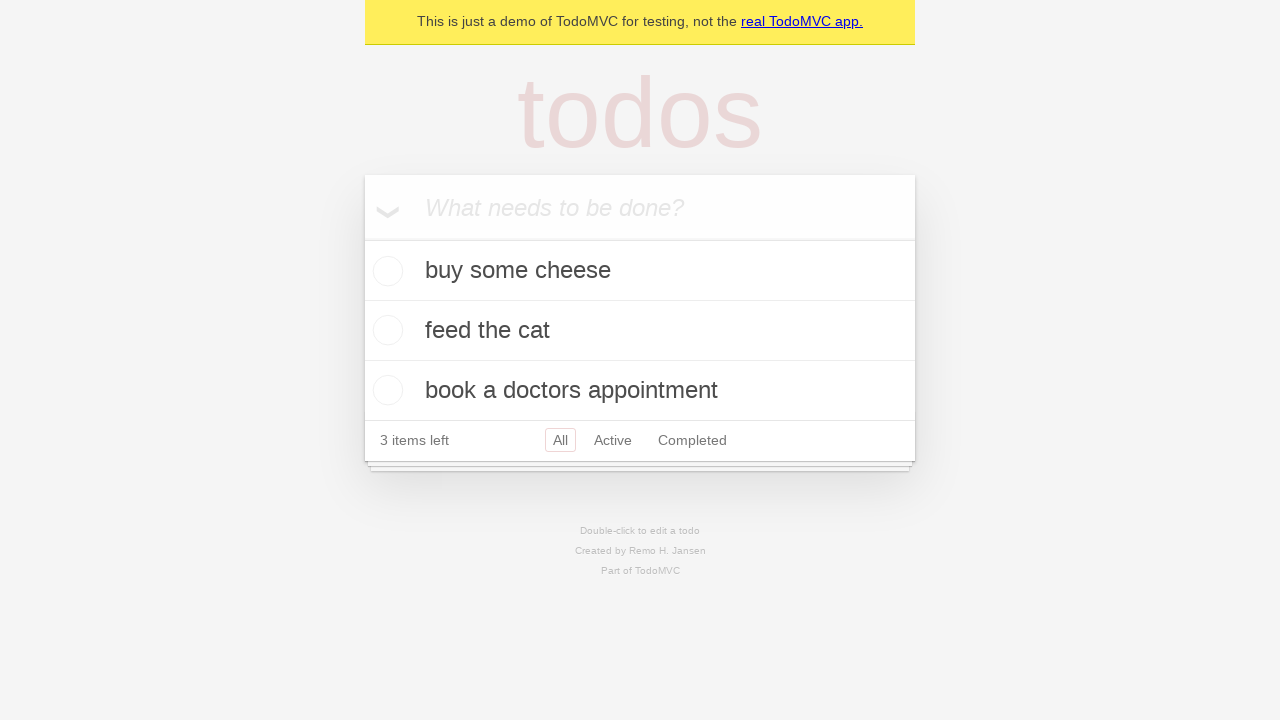

Double-clicked second todo item to enter edit mode at (640, 331) on [data-testid='todo-item'] >> nth=1
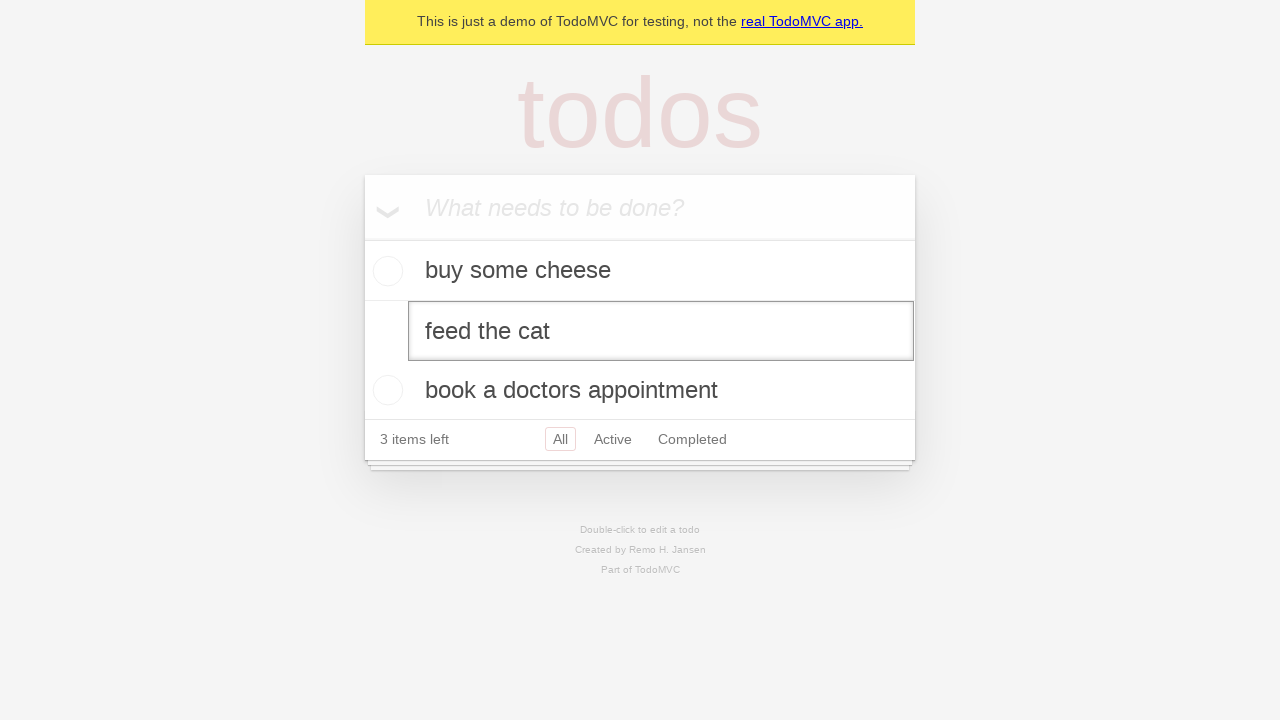

Cleared the text in the edit field to empty string on [data-testid='todo-item'] >> nth=1 >> internal:role=textbox[name="Edit"i]
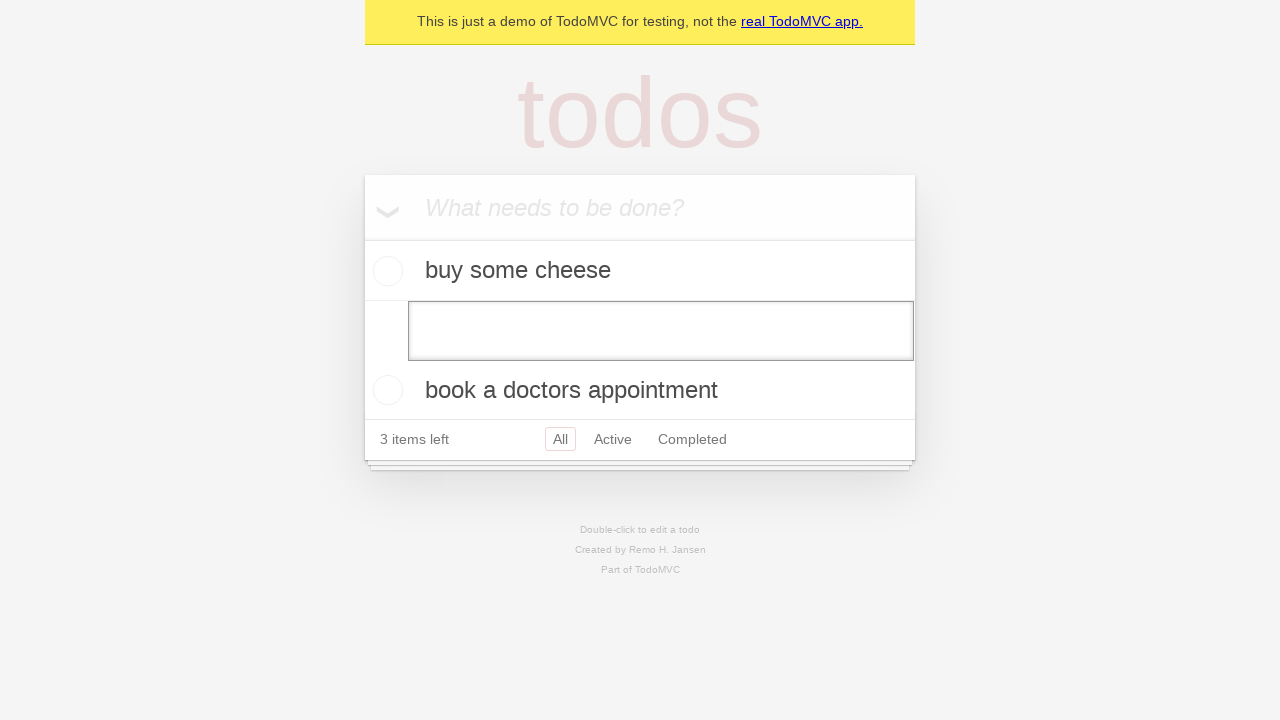

Pressed Enter to confirm deletion of todo item with empty text on [data-testid='todo-item'] >> nth=1 >> internal:role=textbox[name="Edit"i]
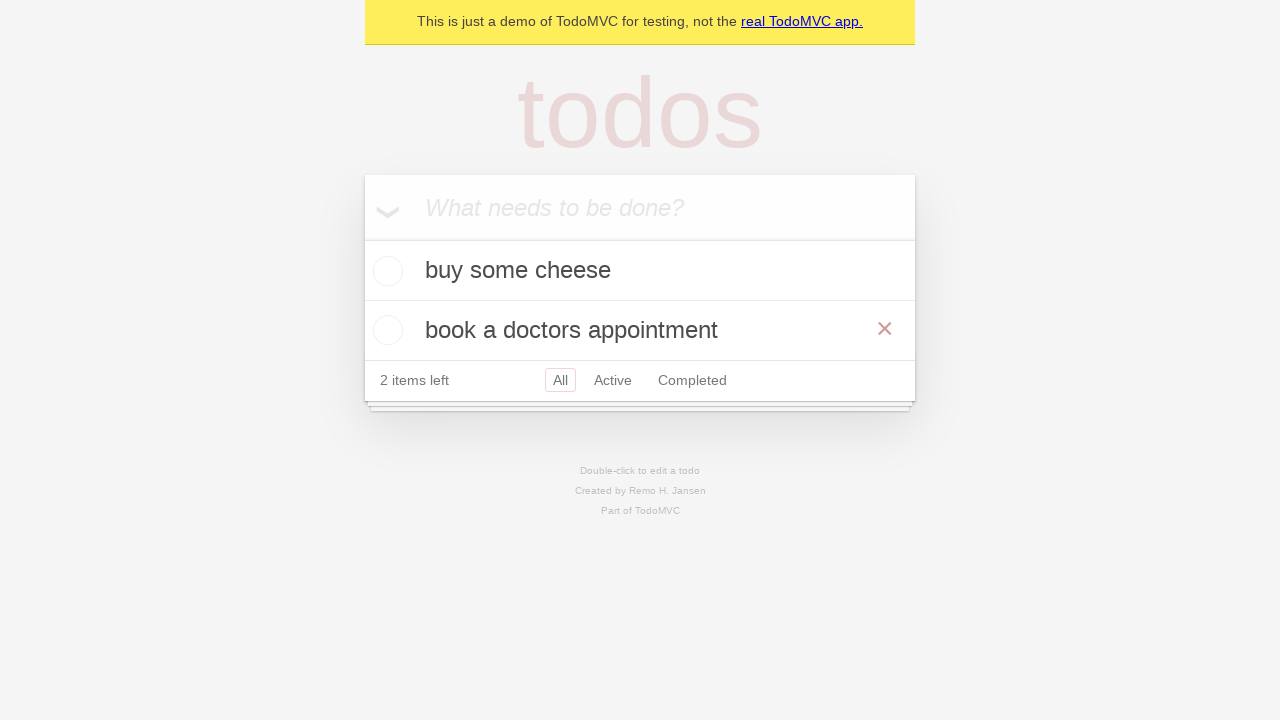

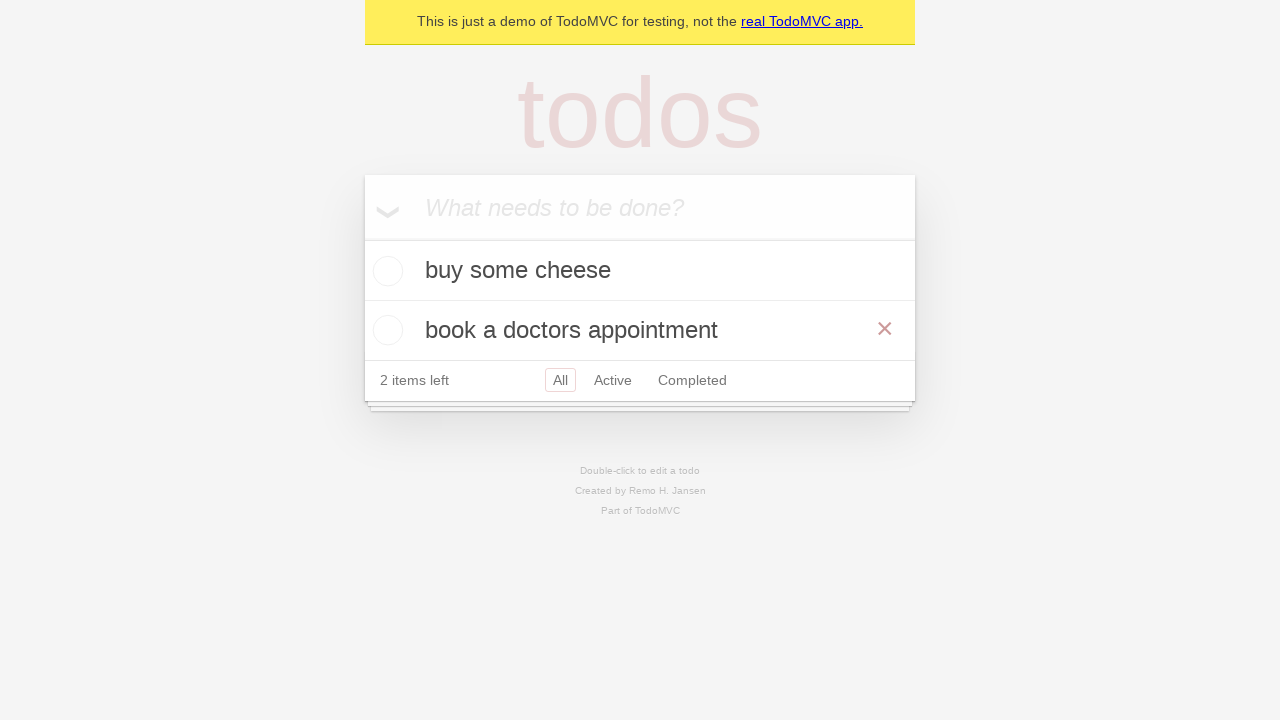